Verifies that searching for a non-existent link text on DuckDuckGo homepage doesn't find any element

Starting URL: https://duckduckgo.com

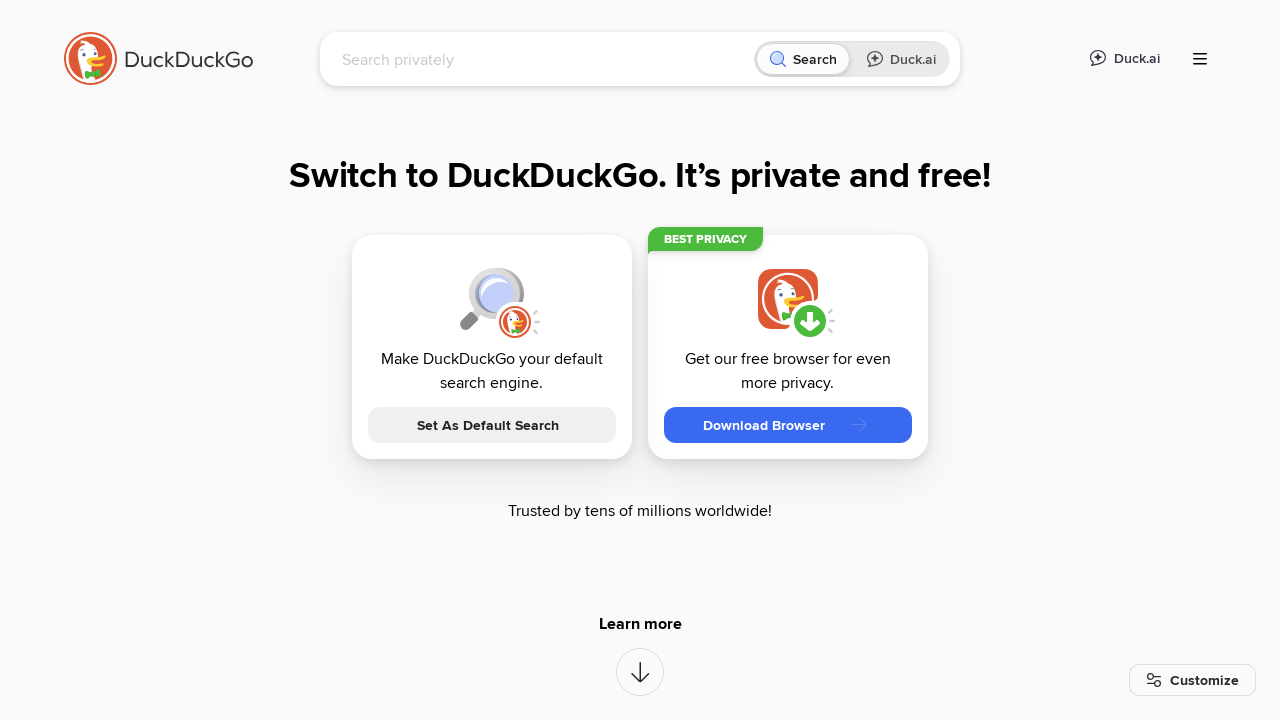

Waited for DuckDuckGo homepage to load (domcontentloaded)
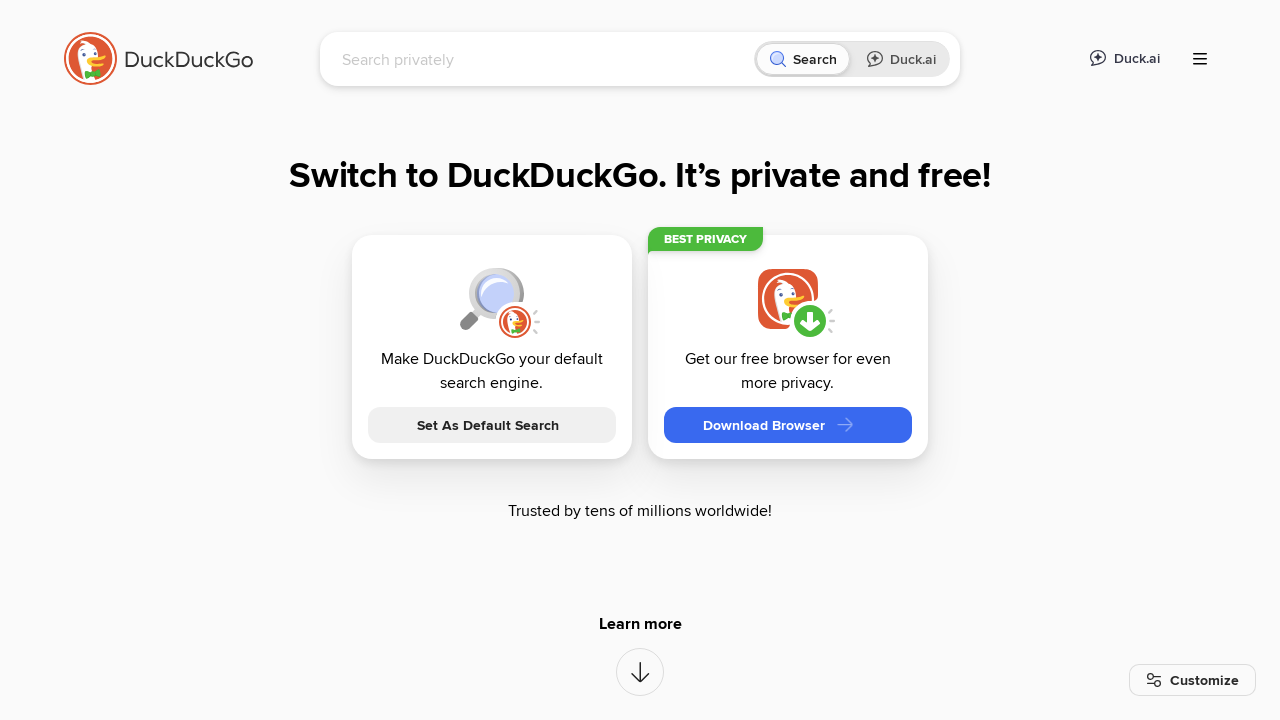

Located elements with nonsense text 'asdfghjhgfdsasdfgh'
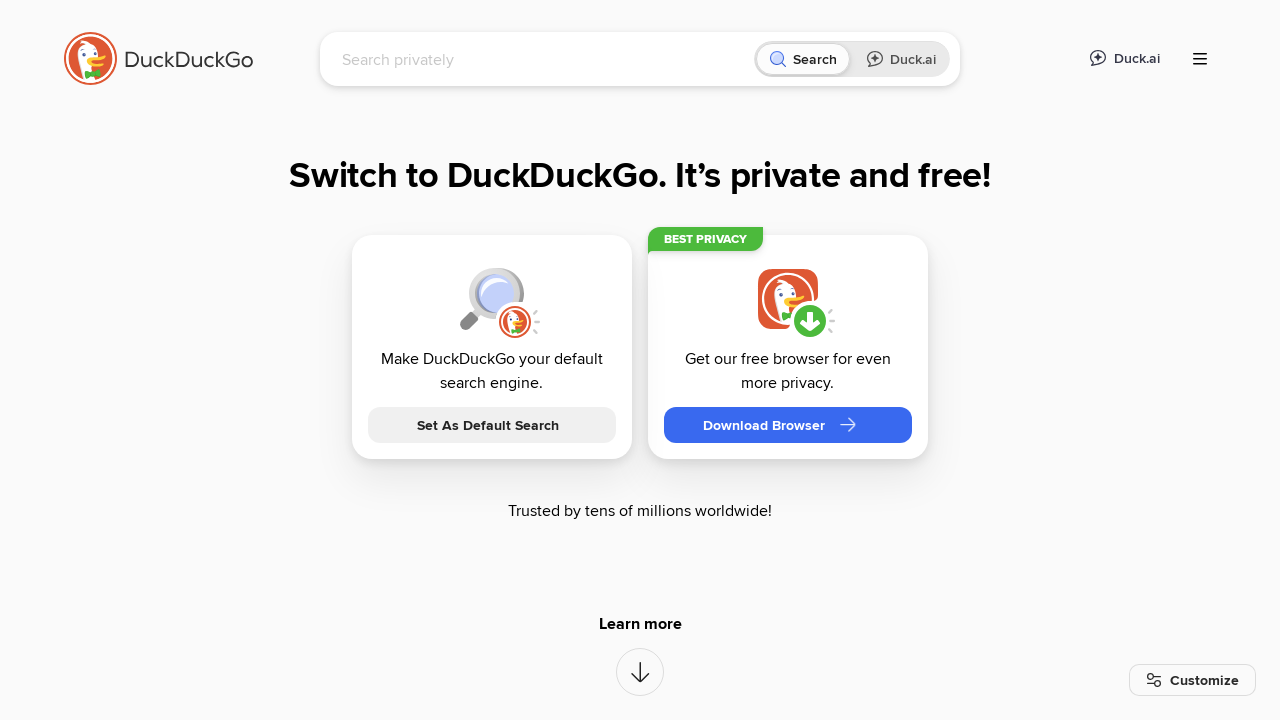

Verified that no elements with nonsense text exist (count == 0)
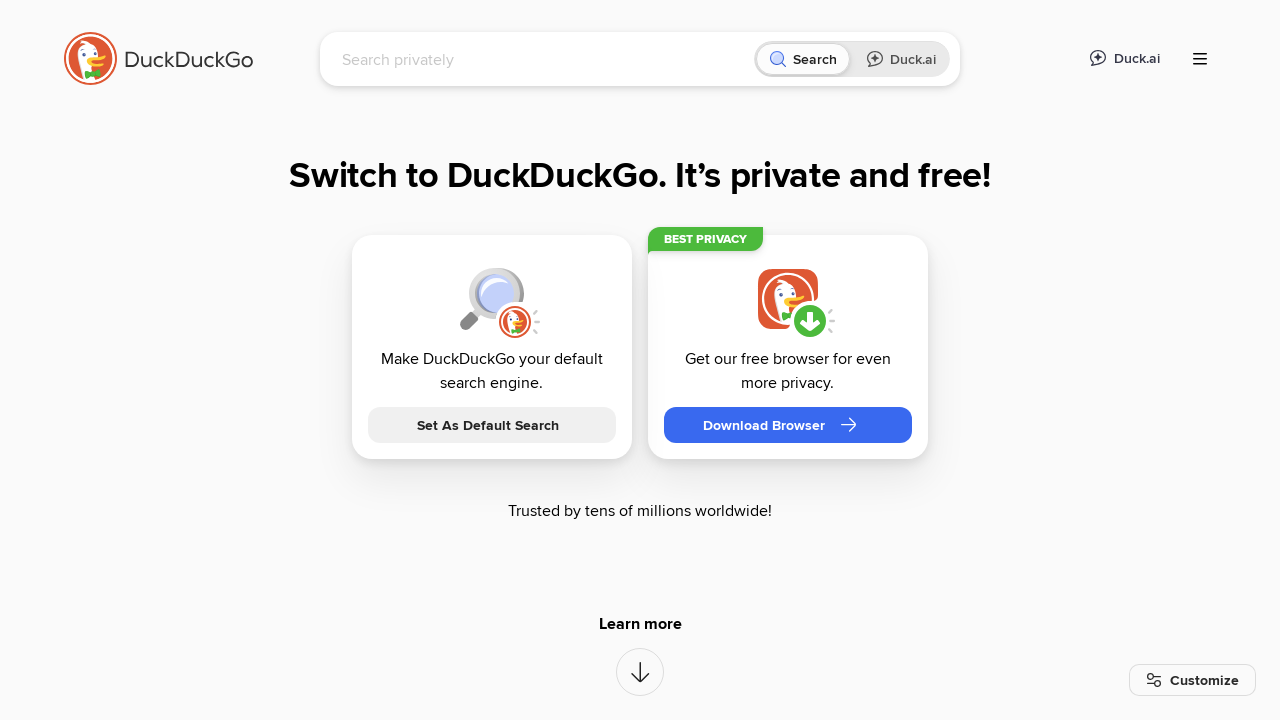

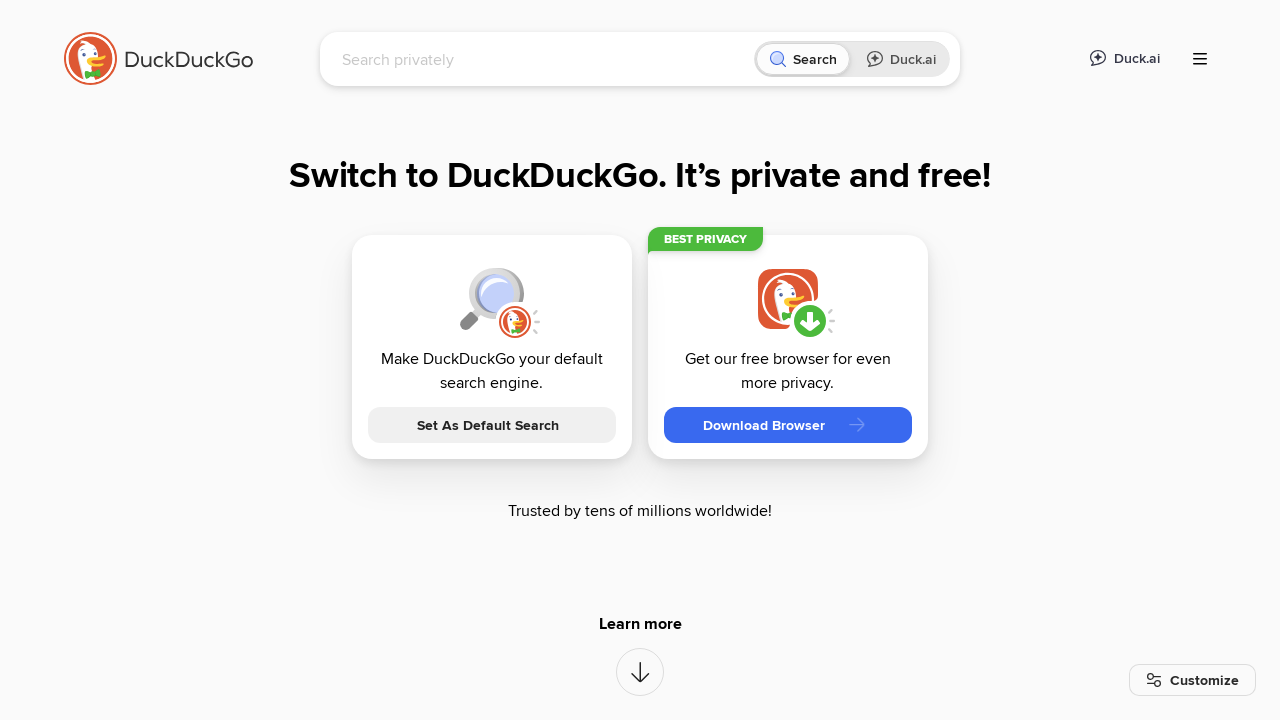